Tests the add/remove elements functionality by clicking the "Add Element" button to create a delete button, then clicking the delete button to remove it, and verifying the element is no longer displayed.

Starting URL: https://the-internet.herokuapp.com/add_remove_elements/

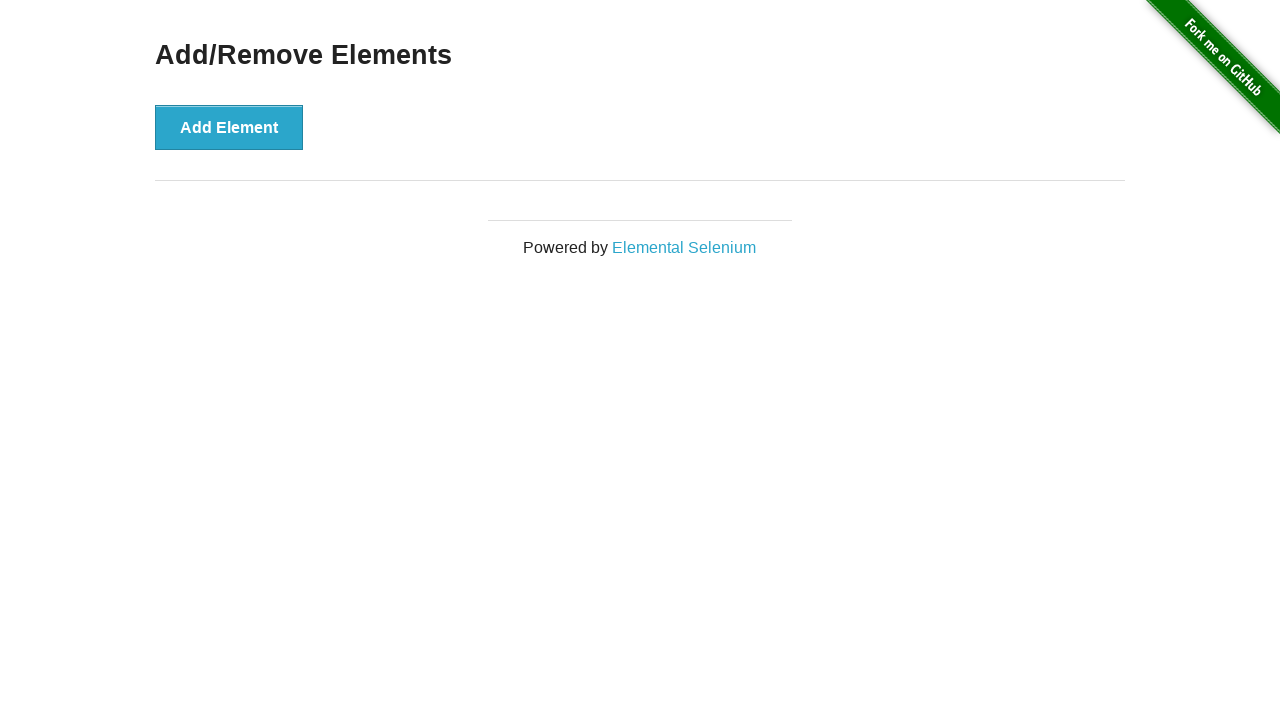

Clicked 'Add Element' button to create a delete button at (229, 127) on #content > div > button
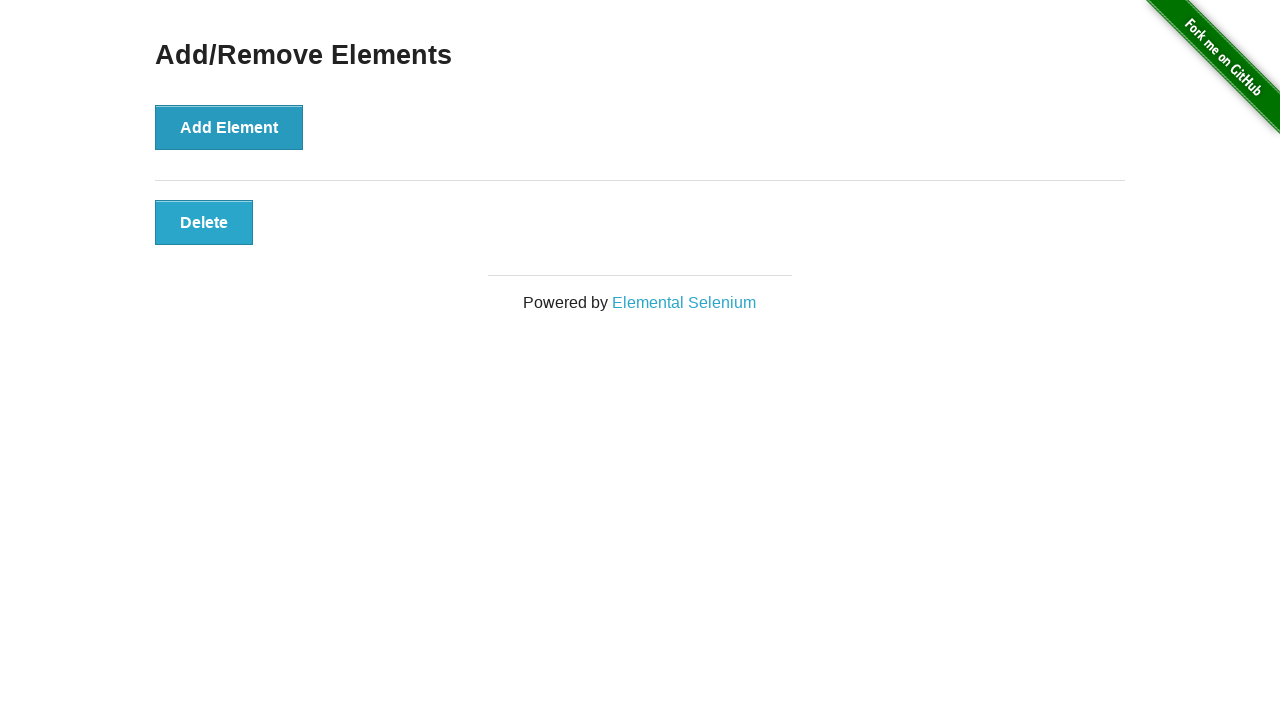

Delete button appeared after adding element
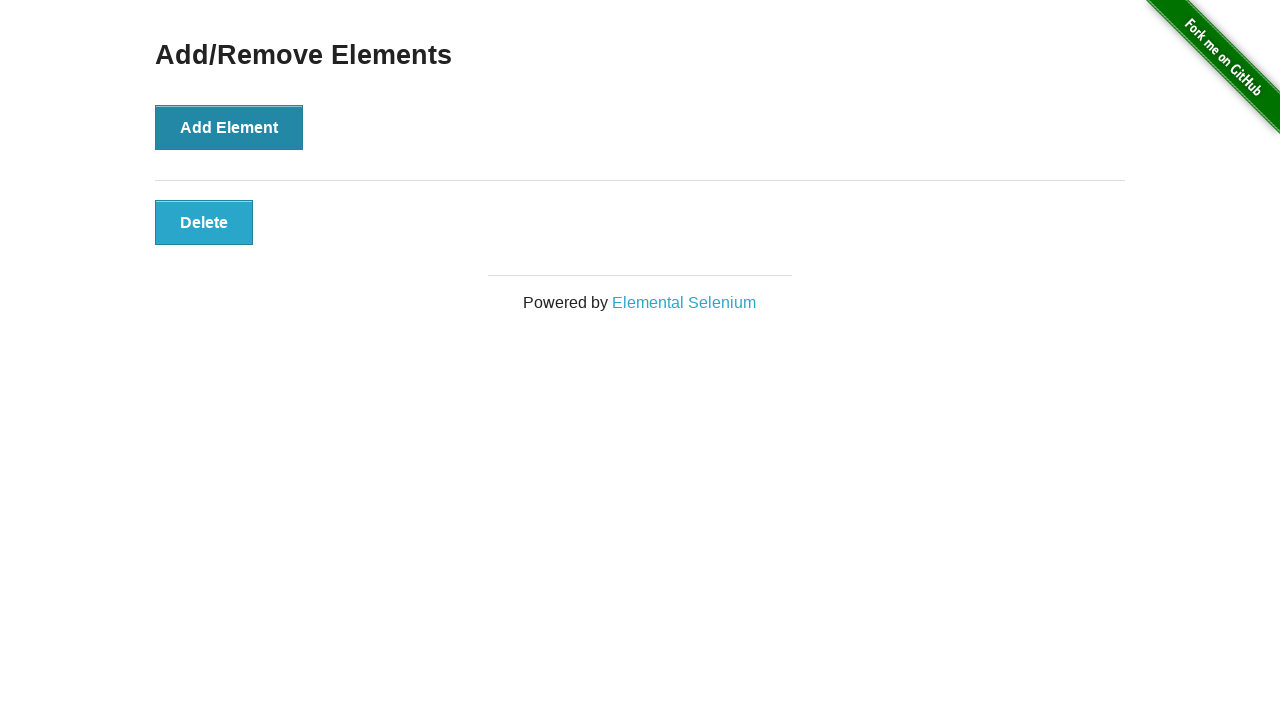

Clicked delete button to remove the element at (204, 222) on #elements > button
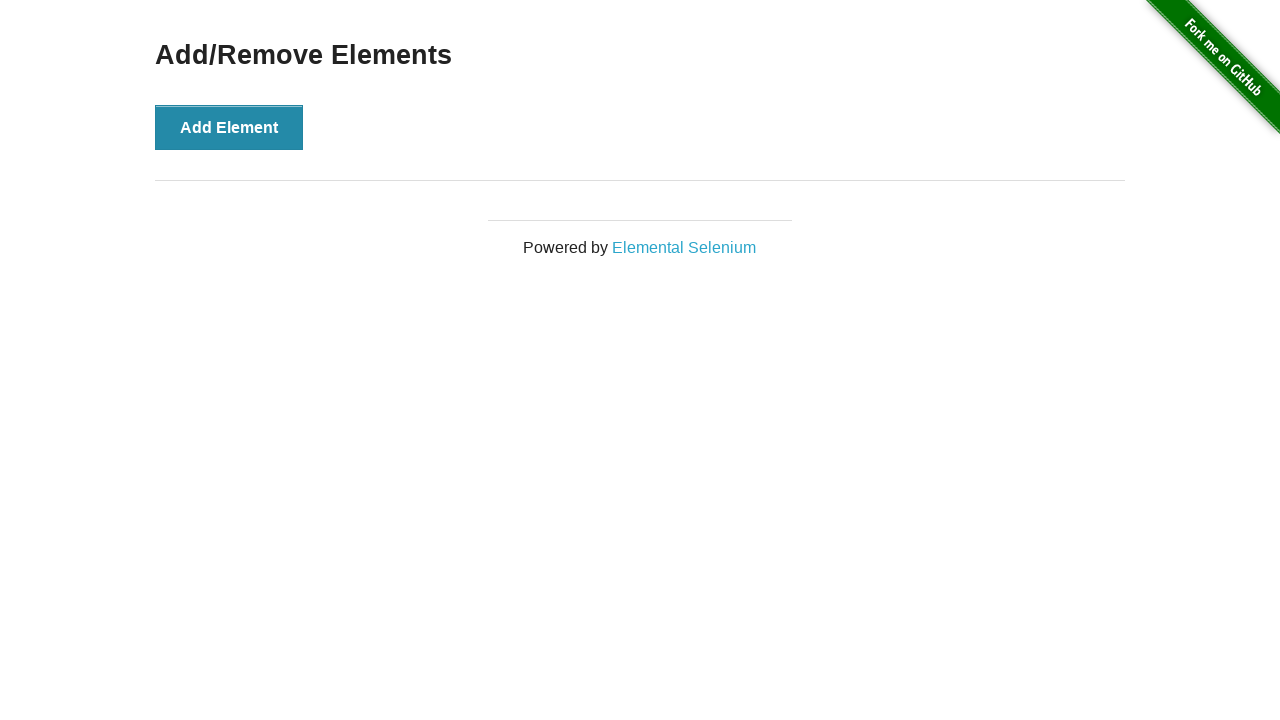

Verified delete button is no longer displayed
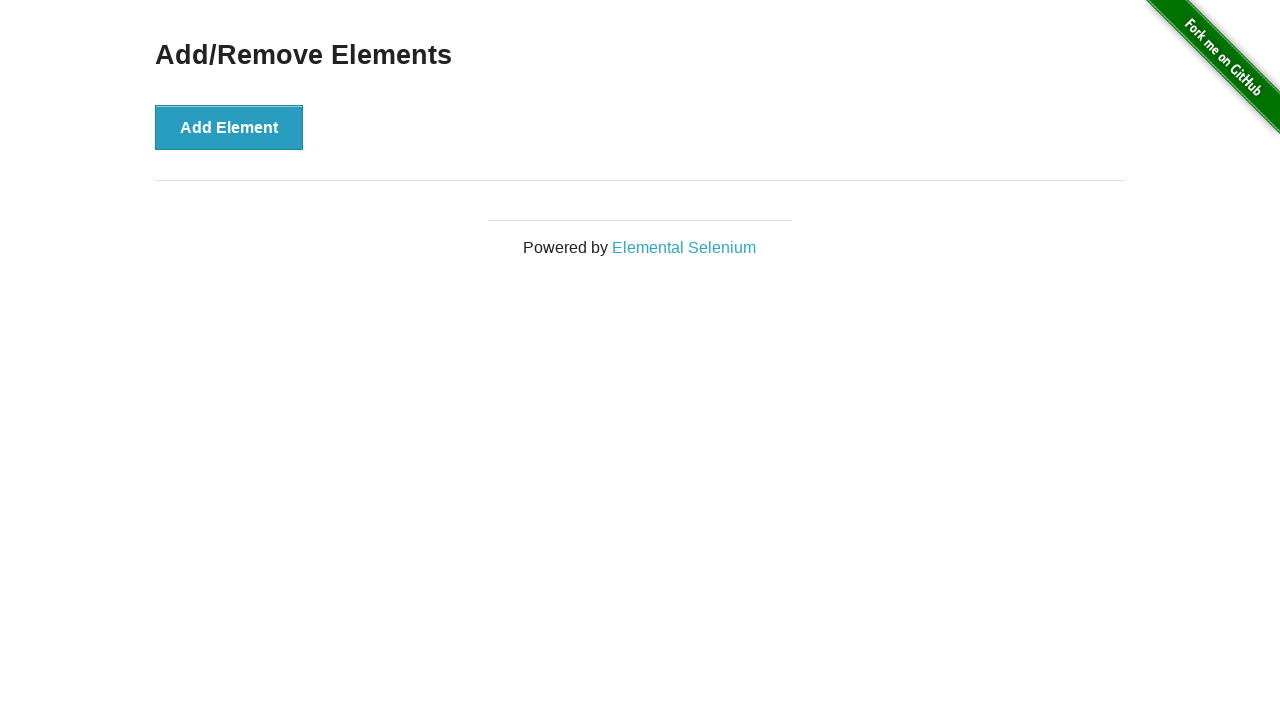

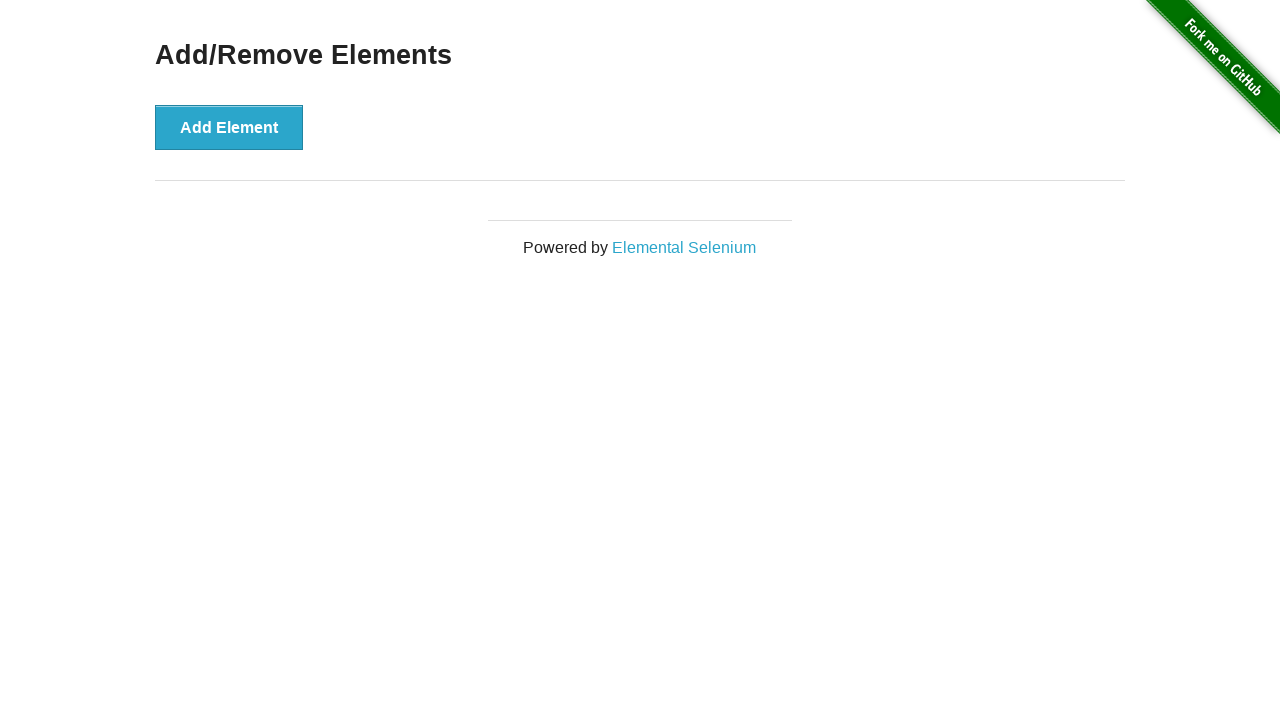